Tests entering text in a JavaScript prompt dialog and verifying the entered text

Starting URL: https://automationfc.github.io/basic-form/index.html

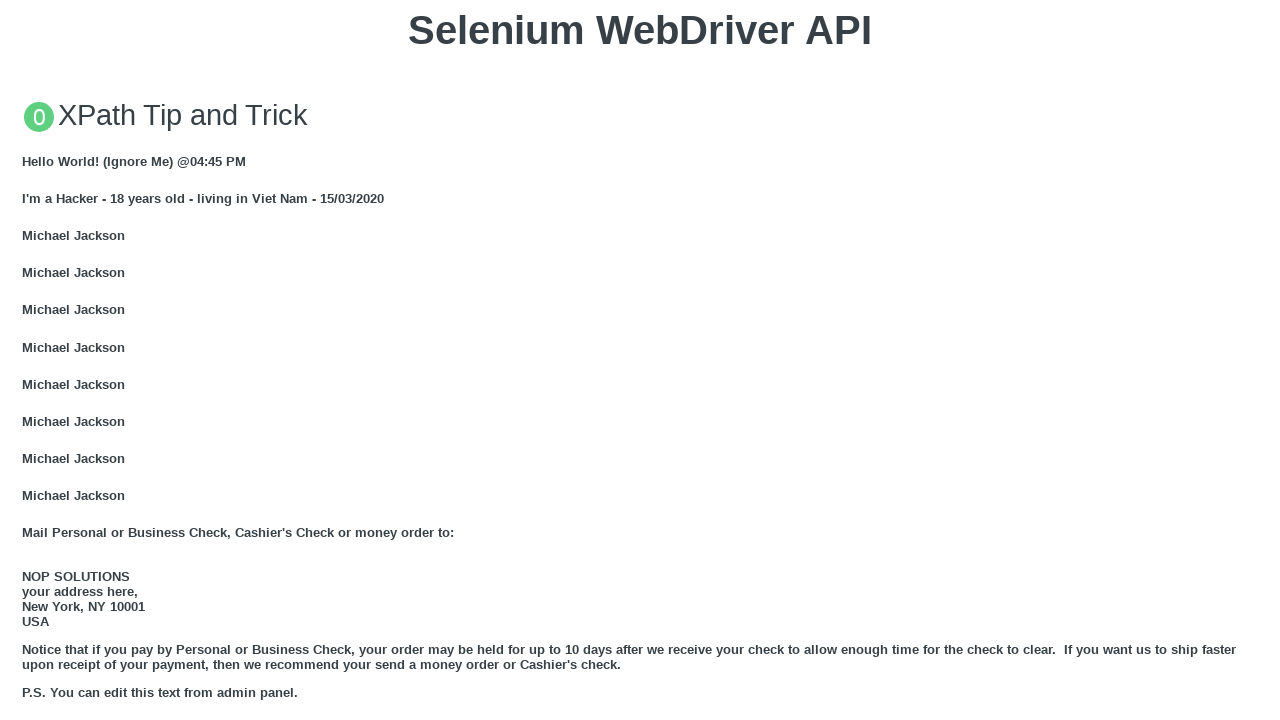

Set up dialog handler to accept prompt with text 'AutomationFC'
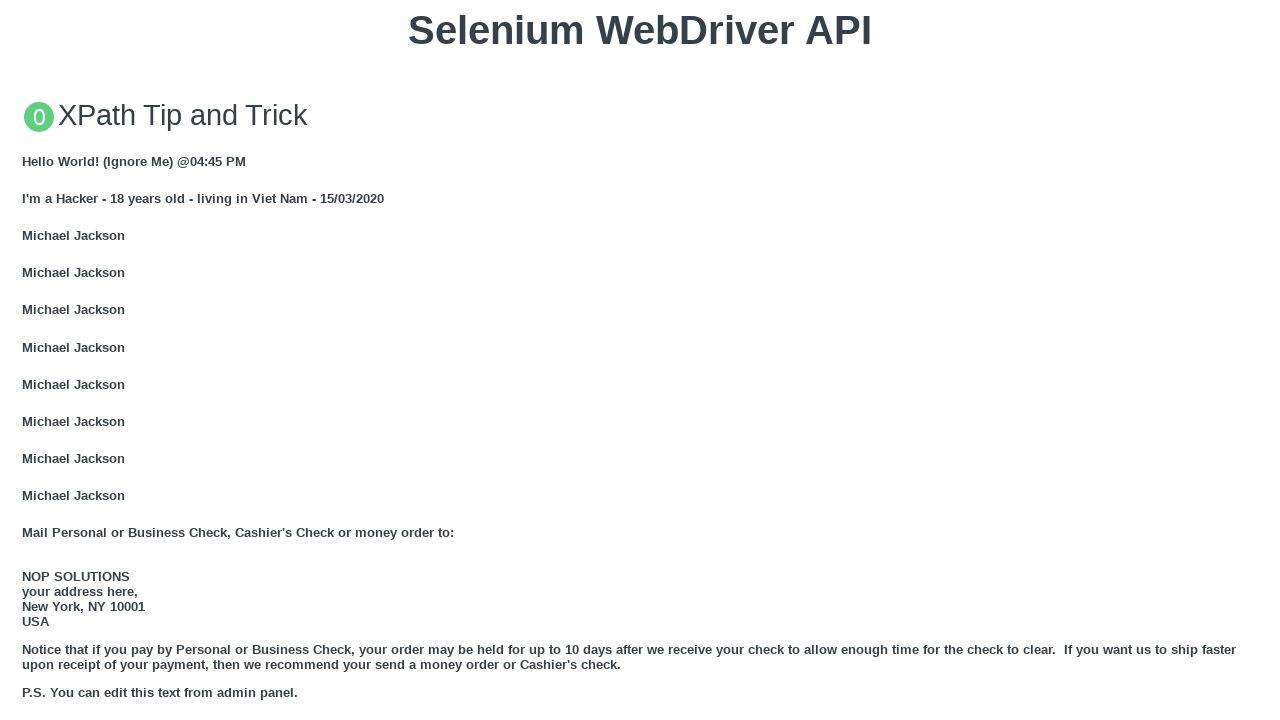

Clicked 'Click for JS Prompt' button to trigger JavaScript prompt dialog at (640, 360) on xpath=//button[text()='Click for JS Prompt']
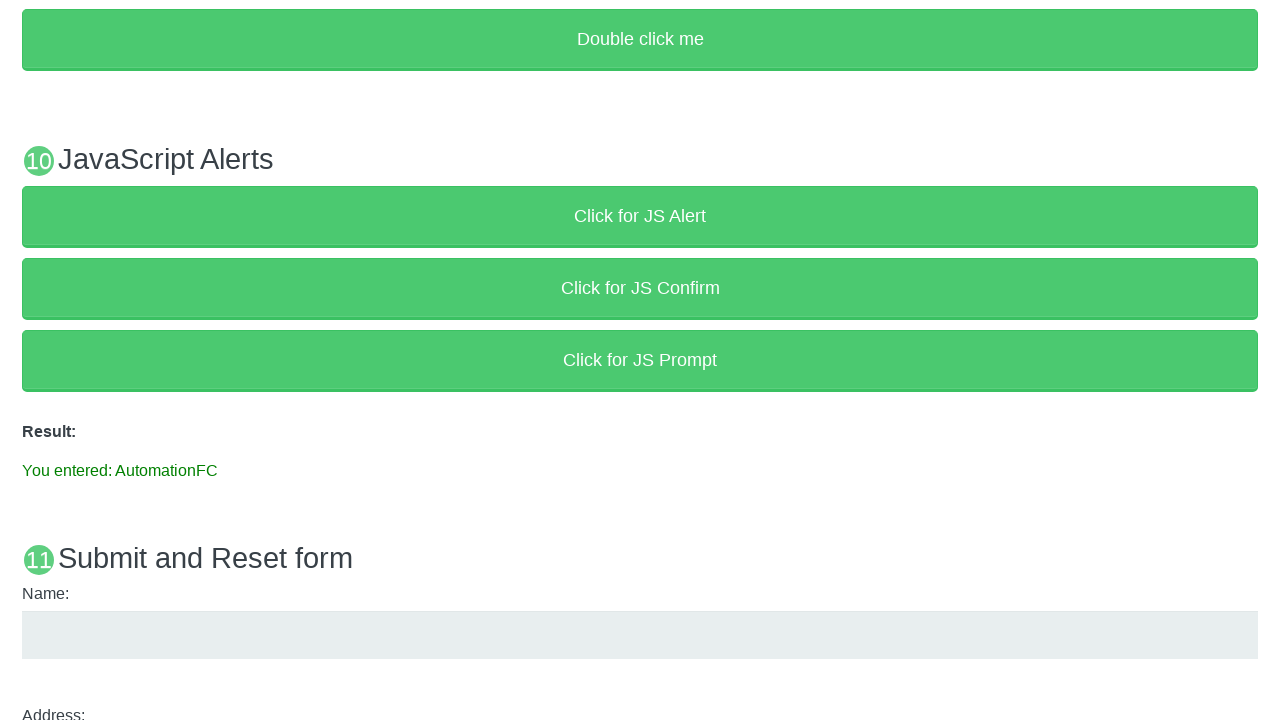

Verified that result text 'You entered: AutomationFC' is displayed on the page
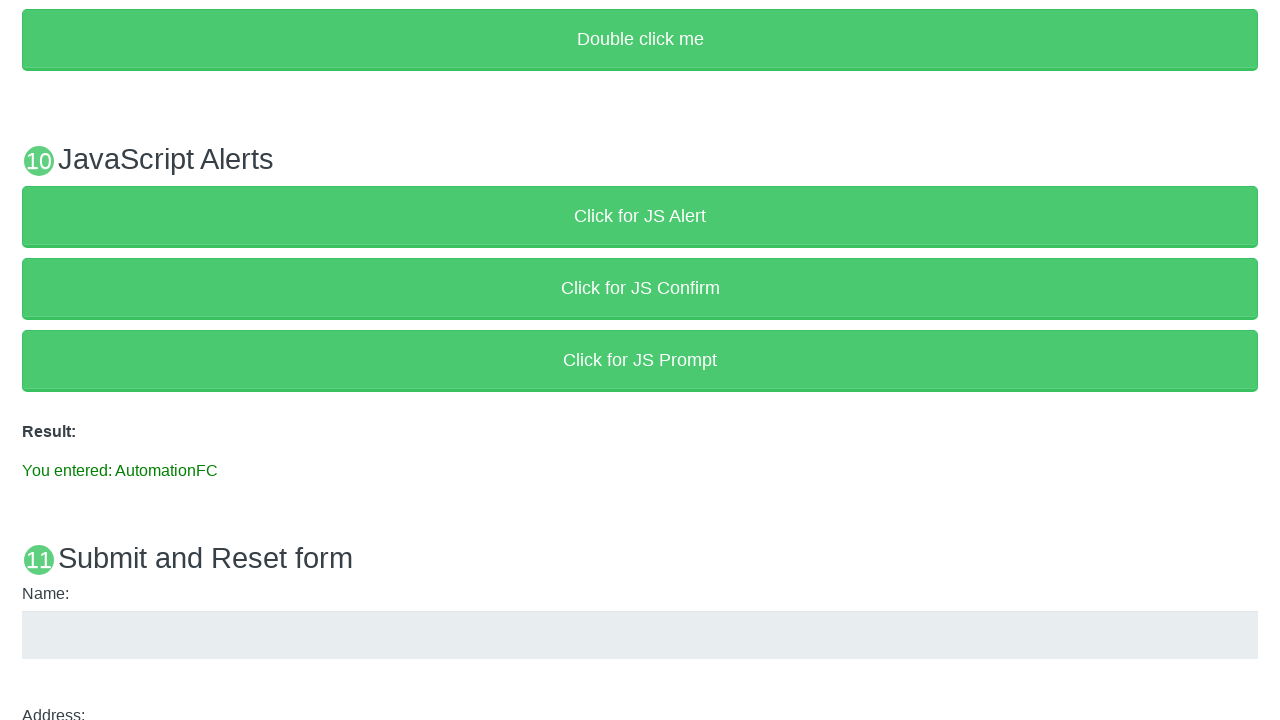

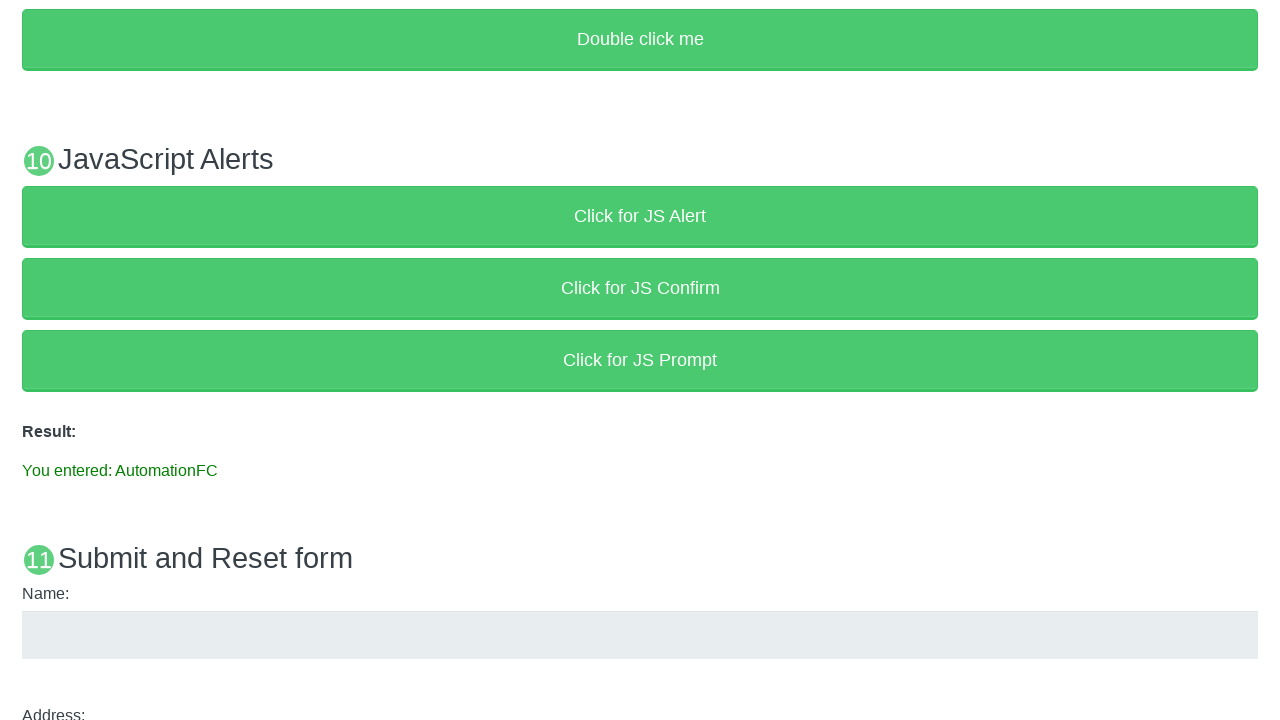